Tests property search functionality on a Brazilian municipal government website by entering property registration numbers and CPF (tax ID) numbers, then submitting the search form.

Starting URL: https://online.saovicente.sp.gov.br/pmsaovicente/websis/siapegov/arrecadacao/iptu/iptuPesquisarImoveis.php

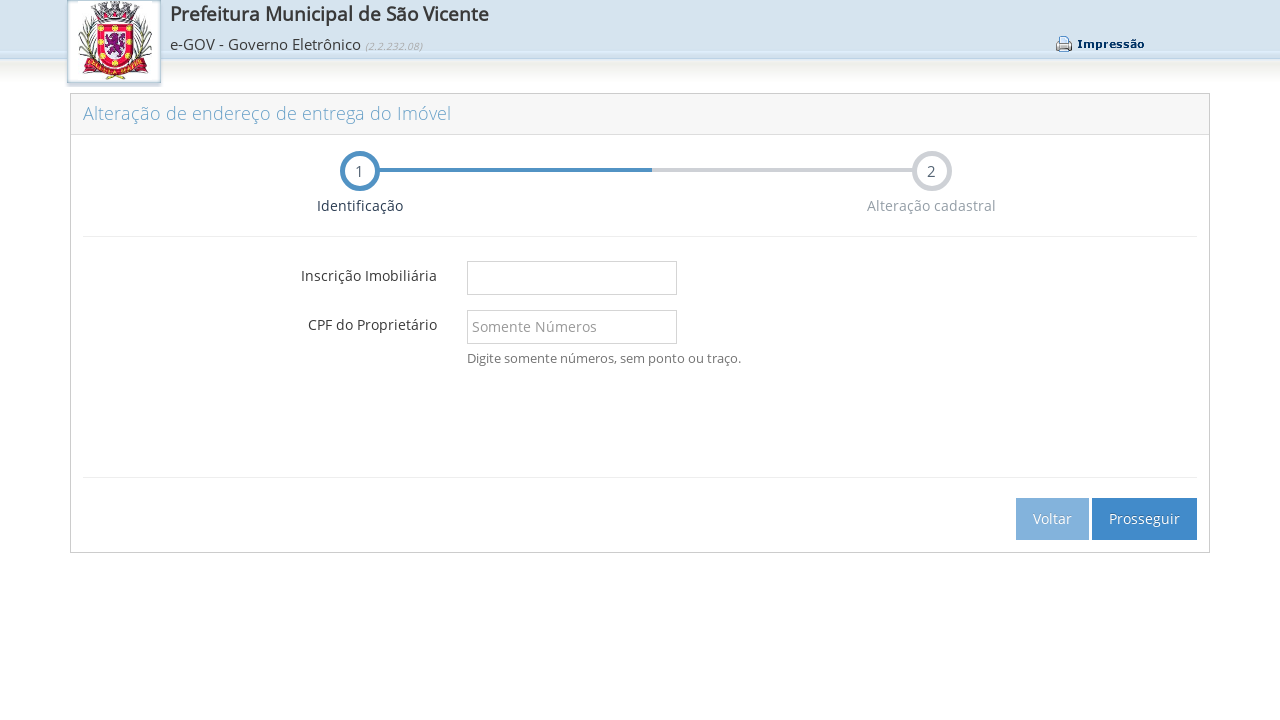

Clicked property registration number field (inscricao) at (572, 278) on #inscricao
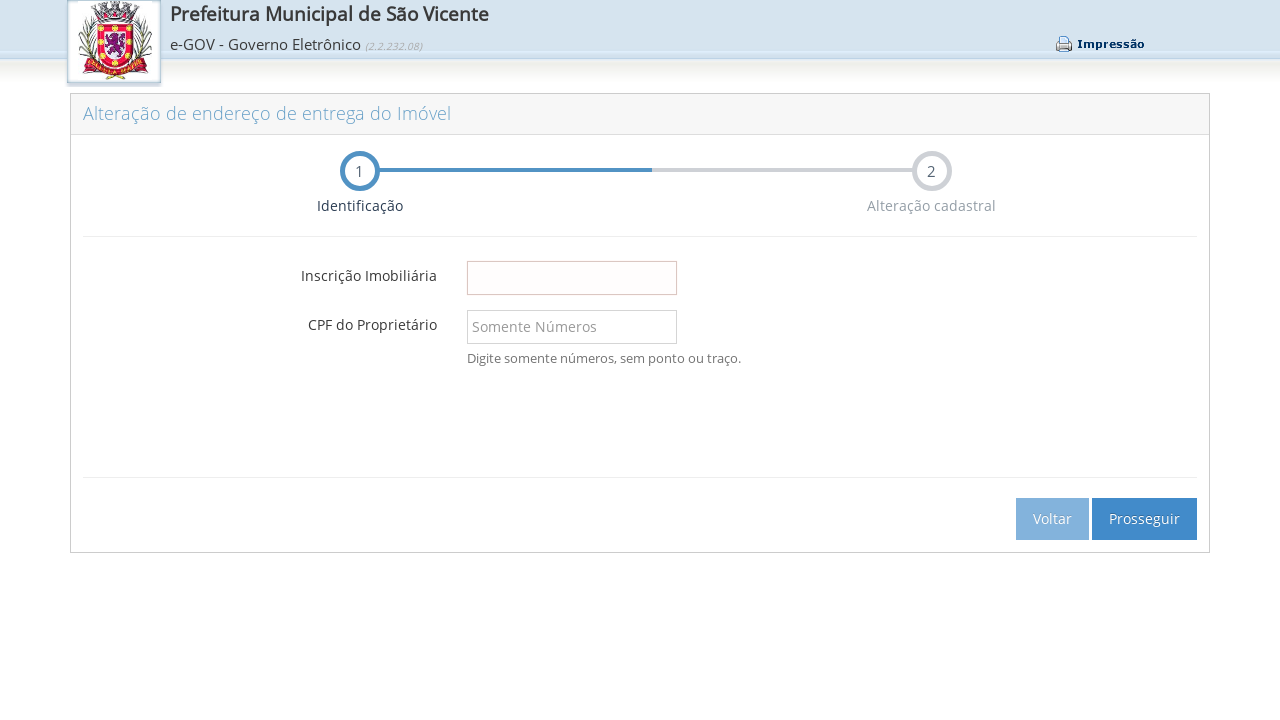

Filled property registration number with '1700102007101439006' on #inscricao
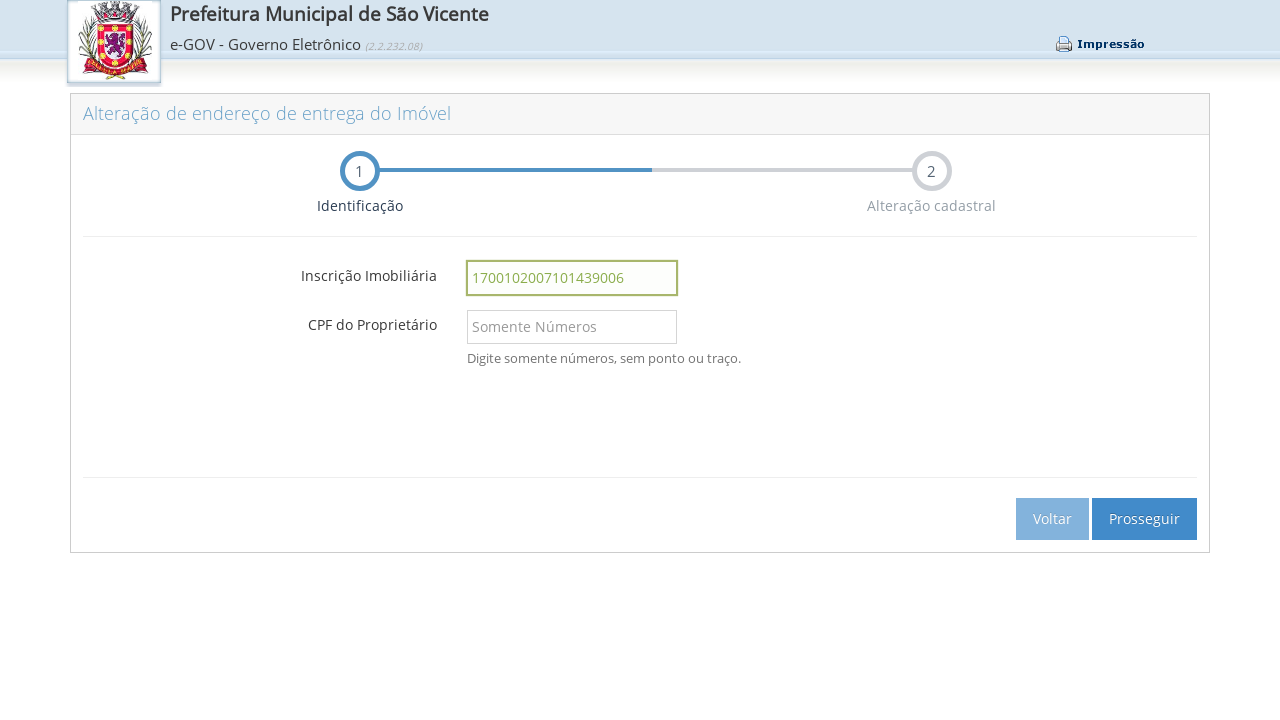

Clicked CPF field at (572, 327) on #cpf
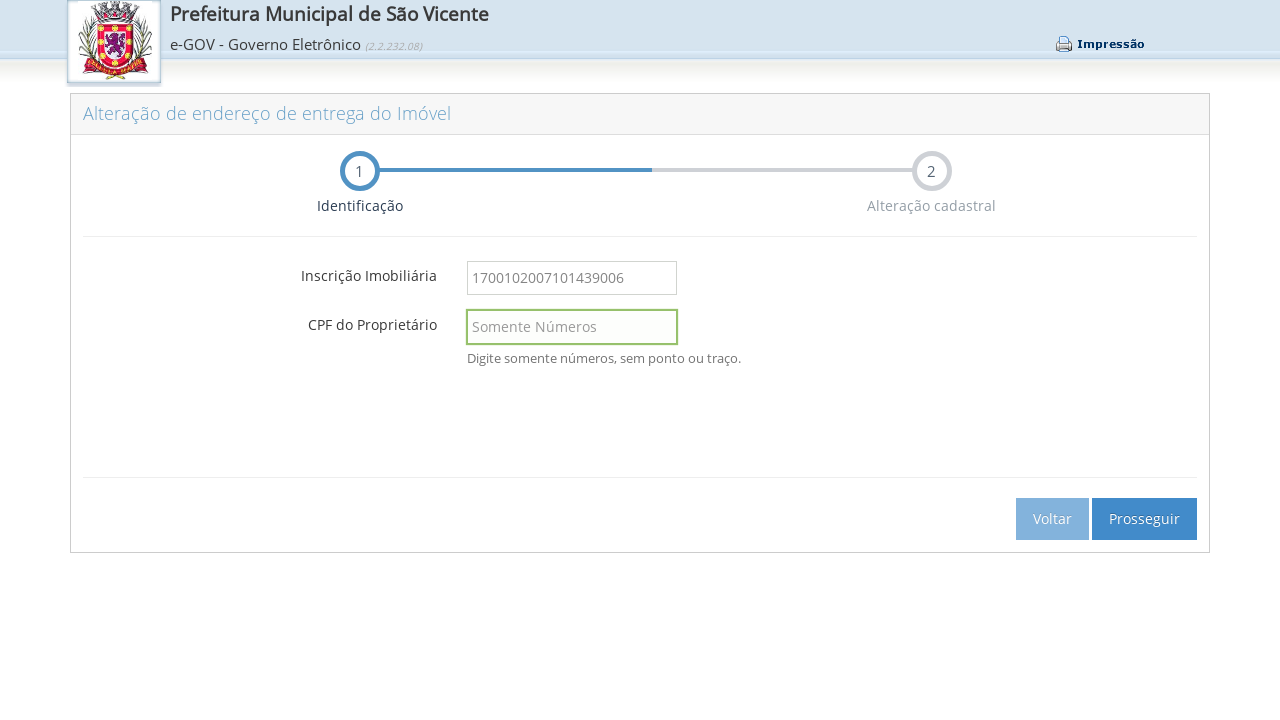

Filled CPF field with '41181099803' on #cpf
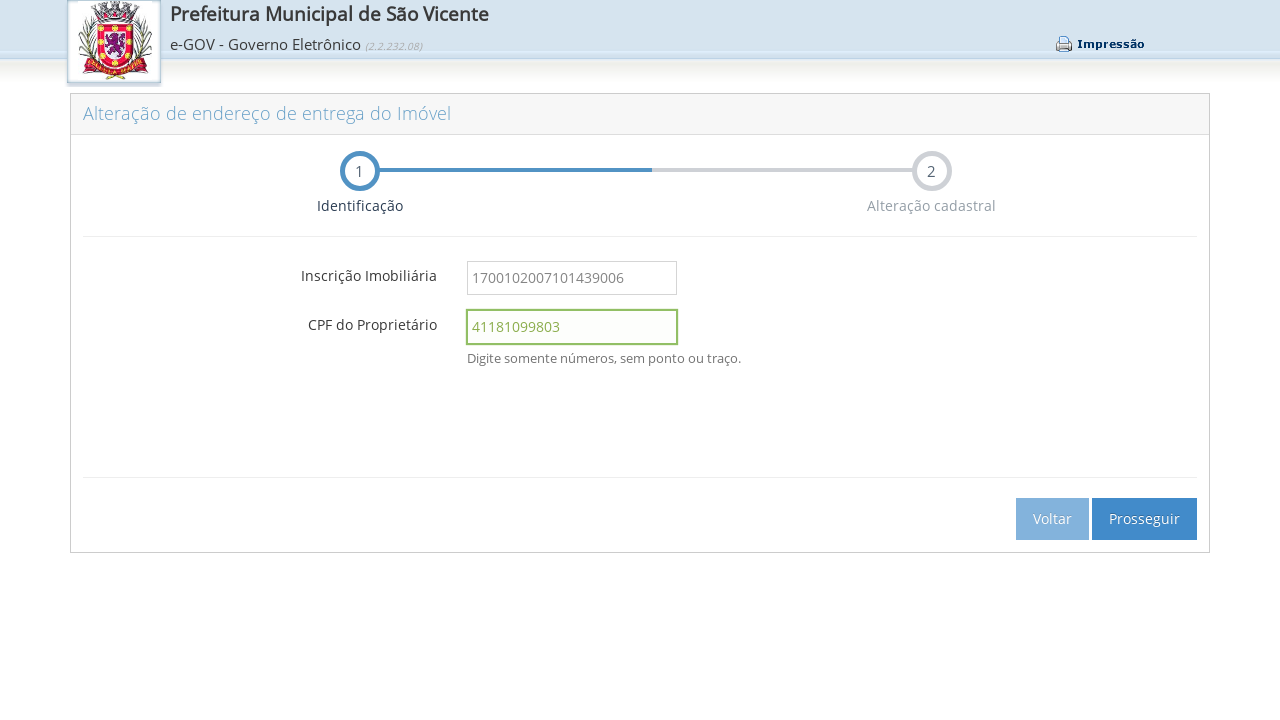

Clicked search button to submit property search form at (1144, 519) on #teste
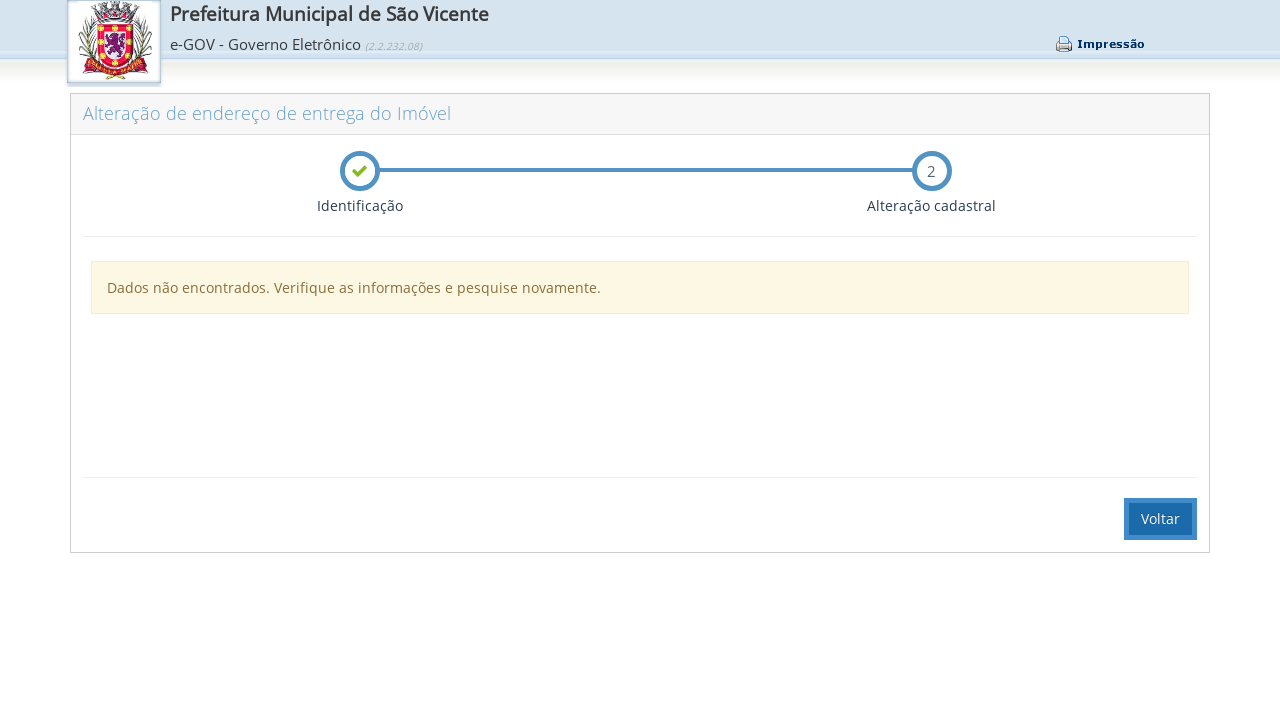

Waited for network idle after search submission
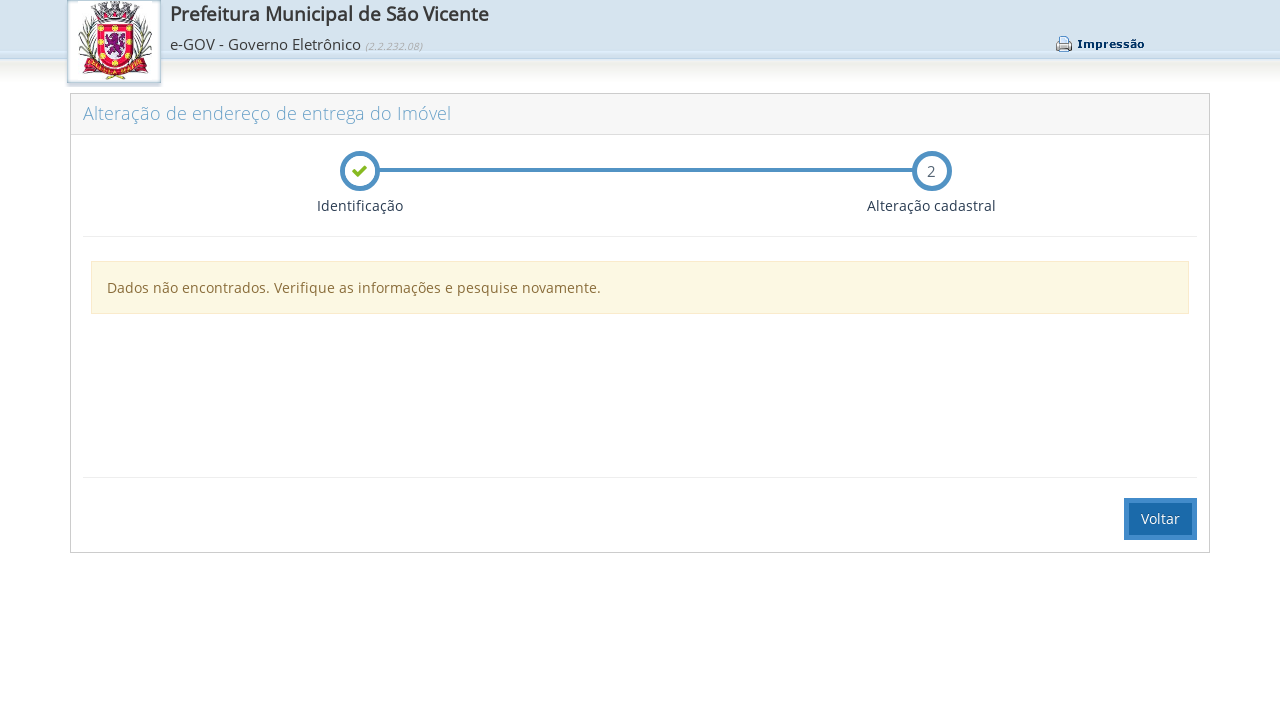

Navigated back to property search page for iteration 1
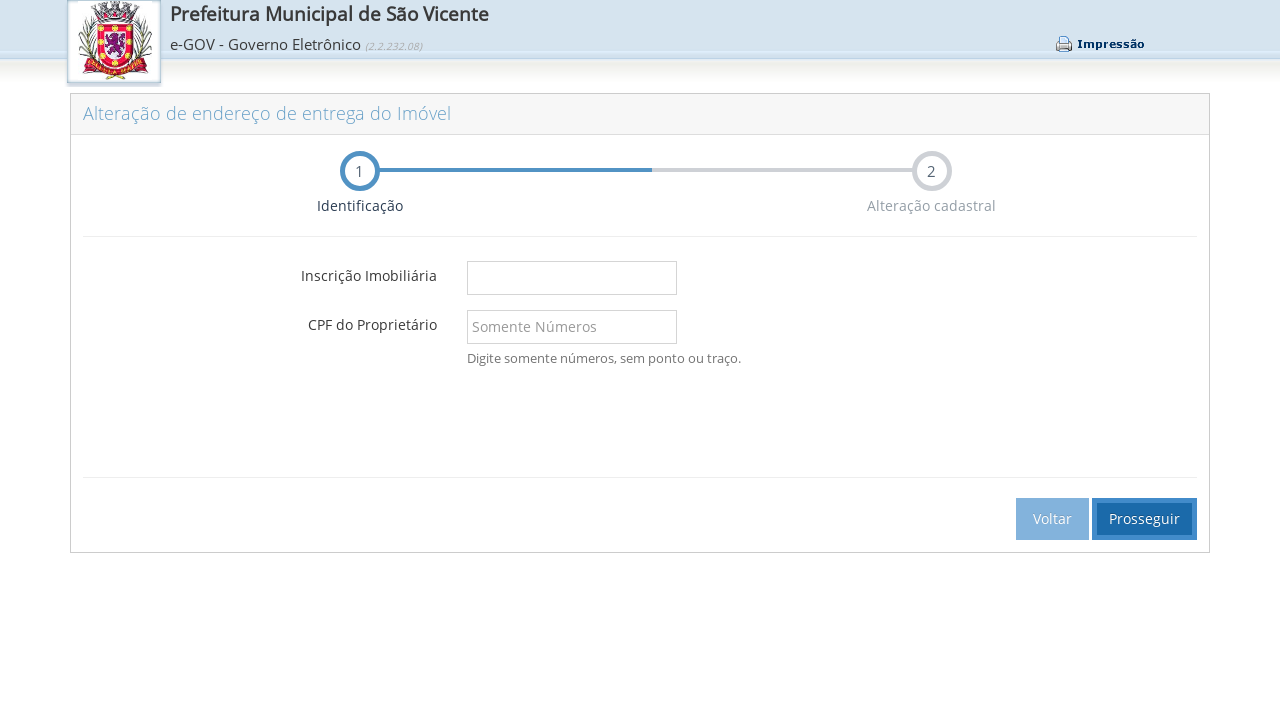

Clicked property registration number field (inscricao) at (572, 278) on #inscricao
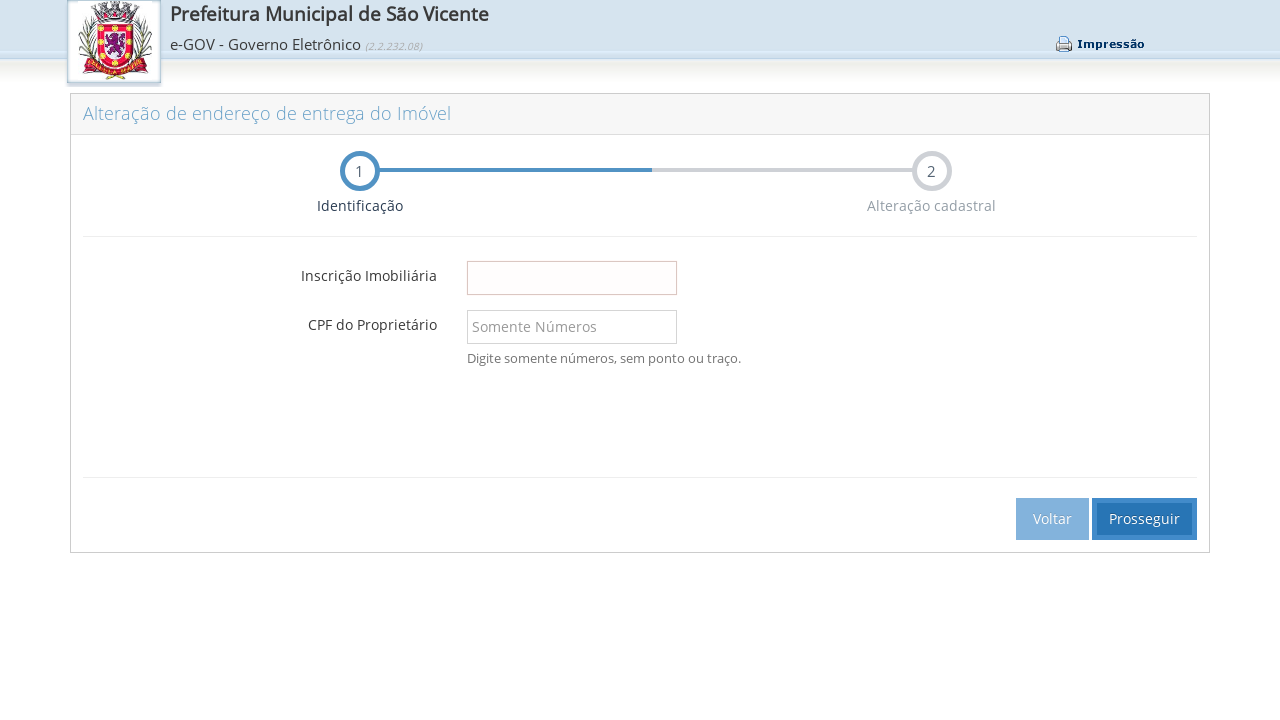

Filled property registration number with '1700102007101439006' on #inscricao
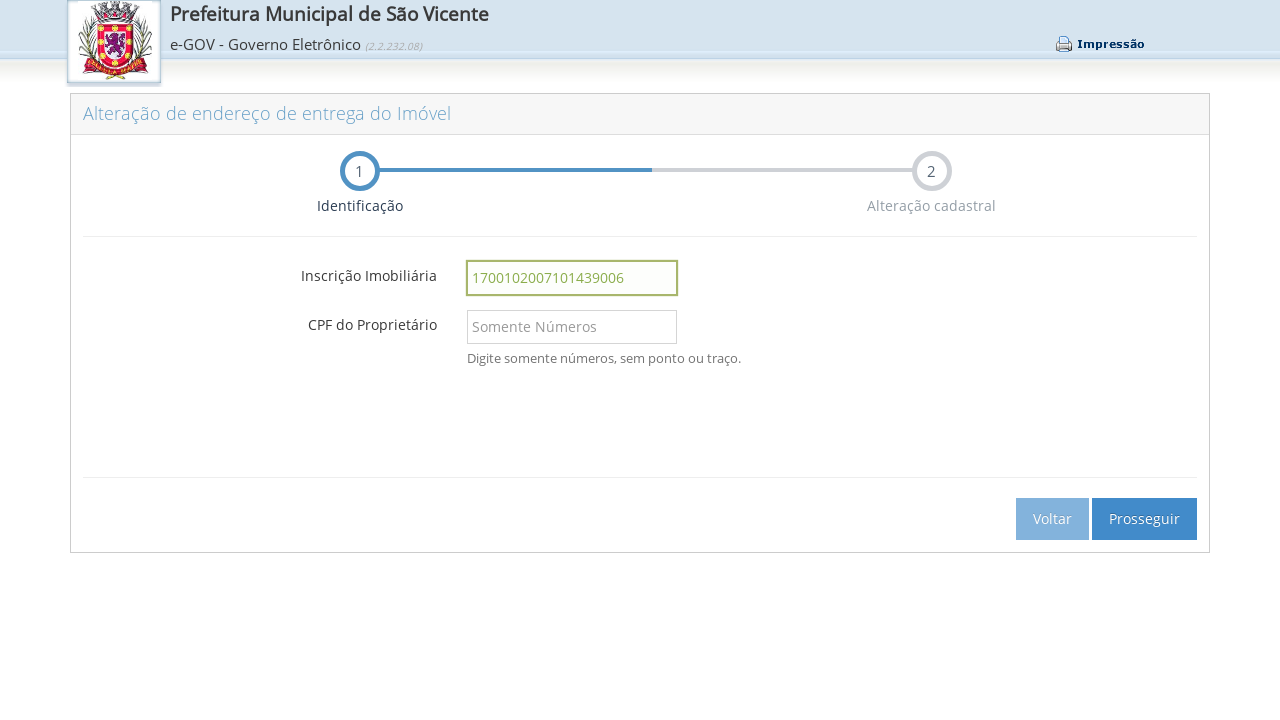

Clicked CPF field at (572, 327) on #cpf
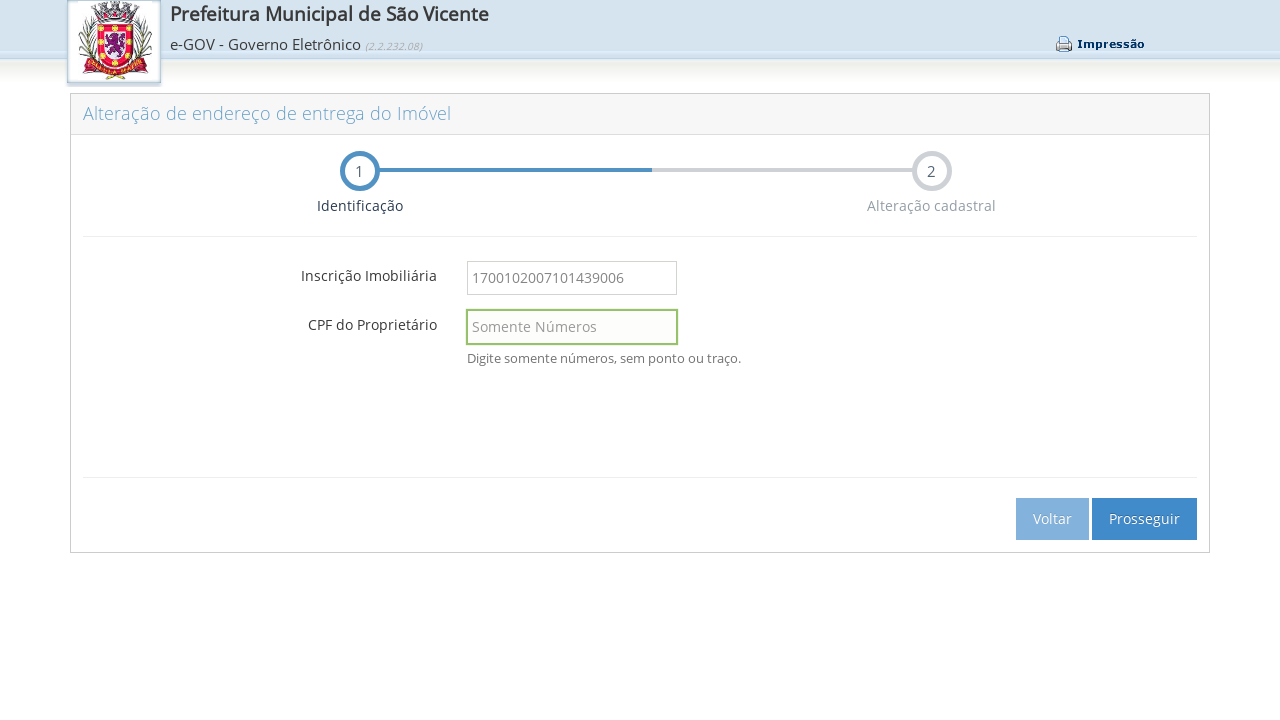

Filled CPF field with '41181099802' on #cpf
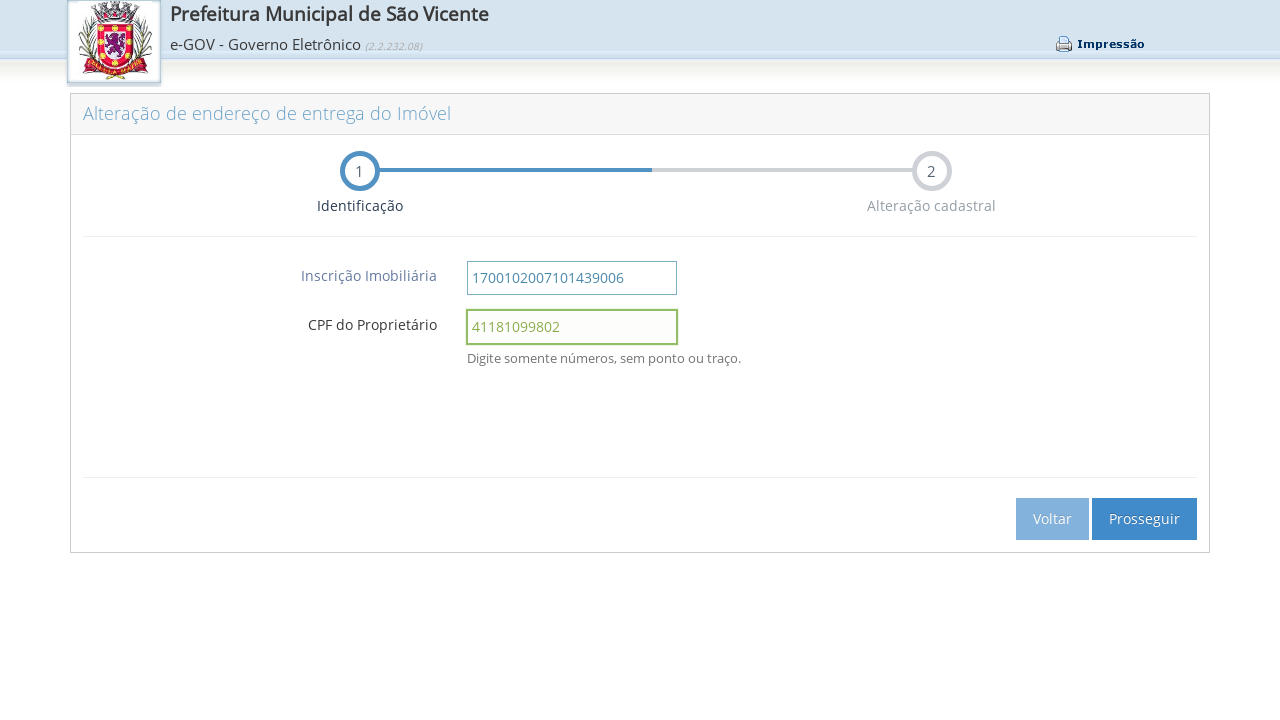

Clicked search button to submit property search form at (1144, 519) on #teste
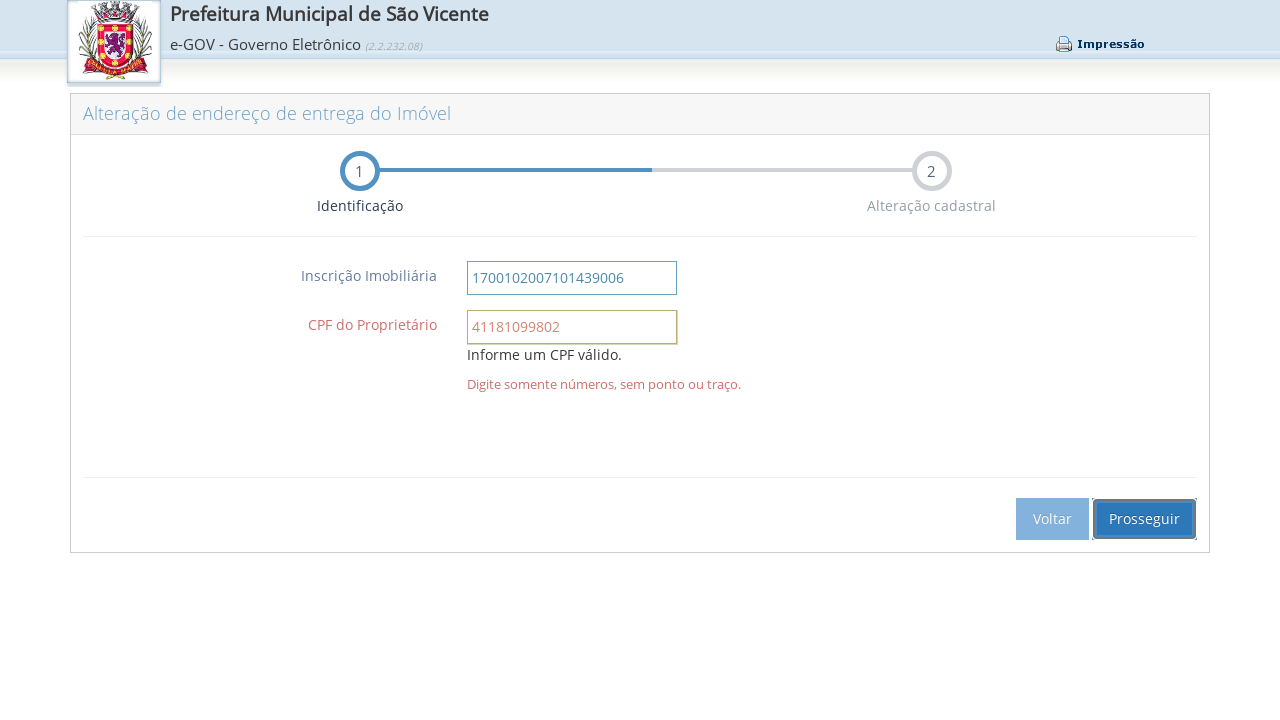

Waited for network idle after search submission
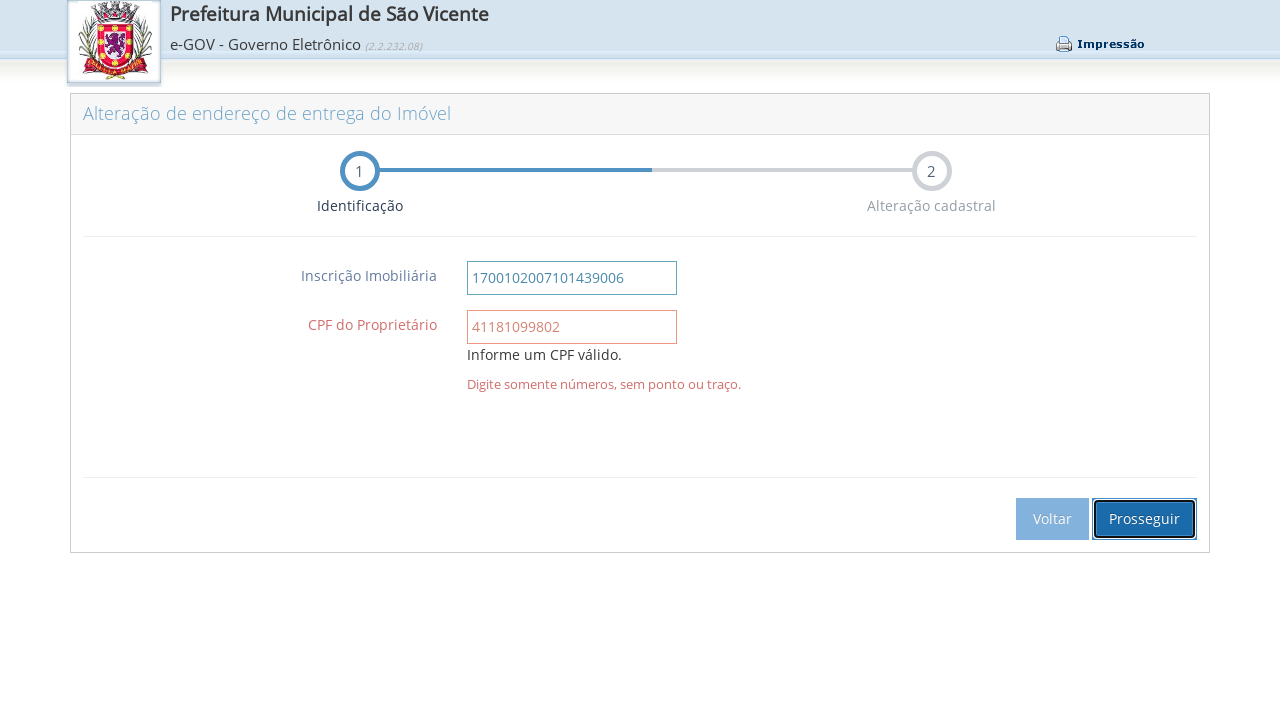

Navigated back to property search page for iteration 2
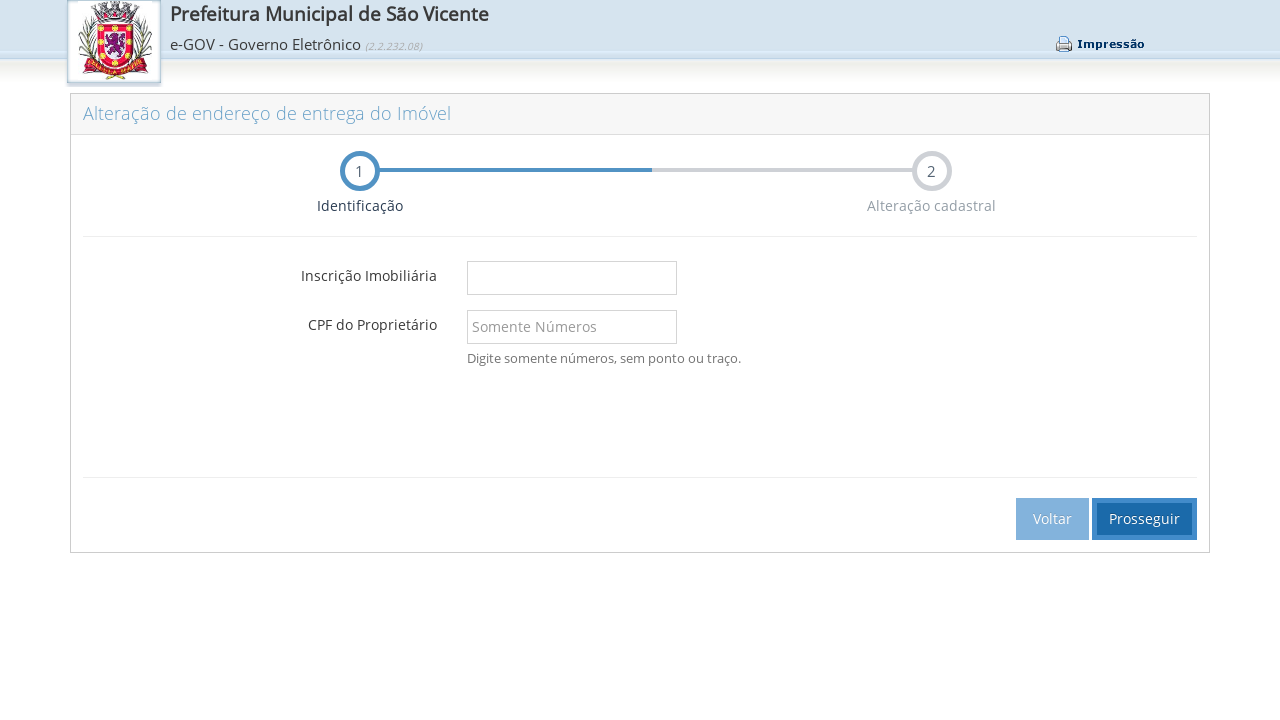

Clicked property registration number field (inscricao) at (572, 278) on #inscricao
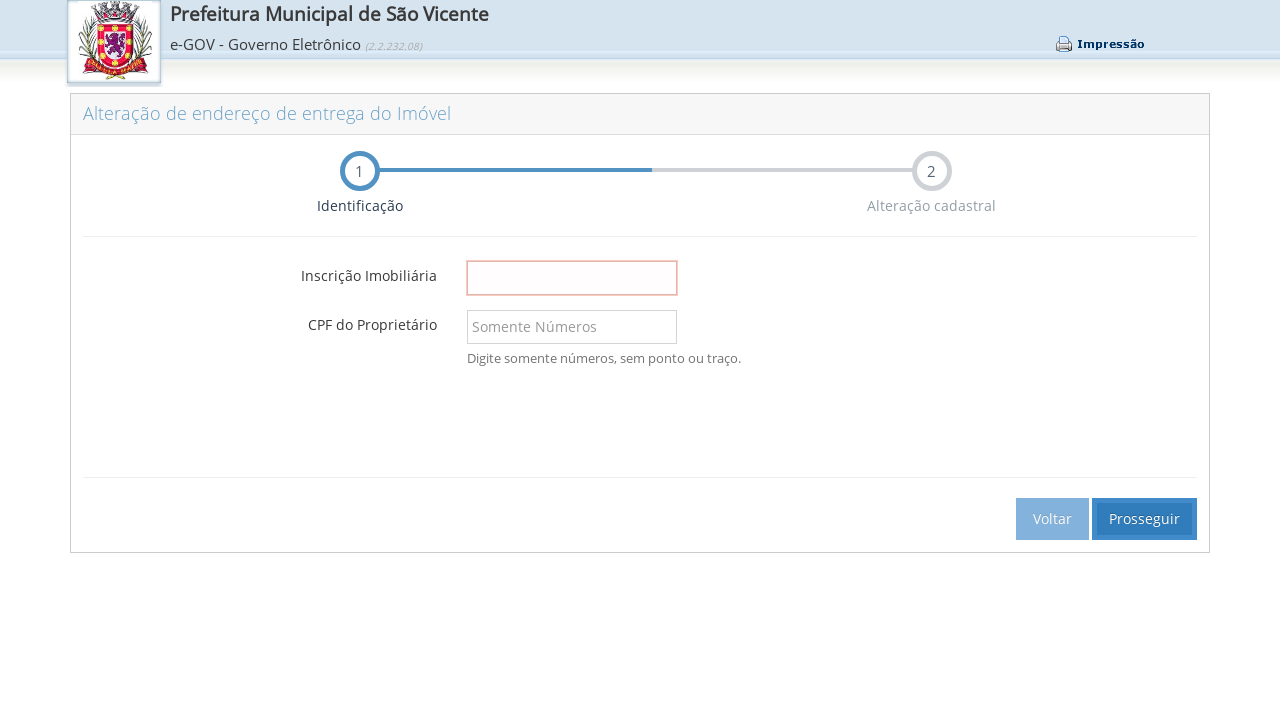

Filled property registration number with '1700102007101439006' on #inscricao
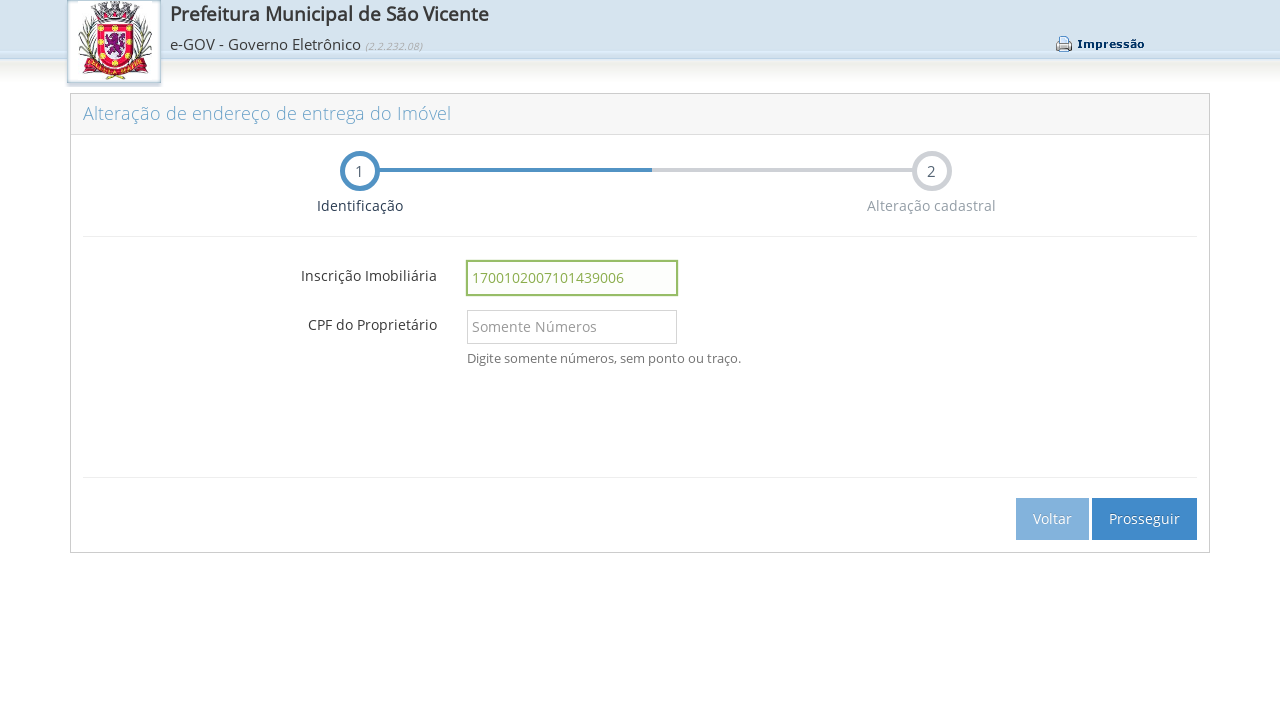

Clicked CPF field at (572, 327) on #cpf
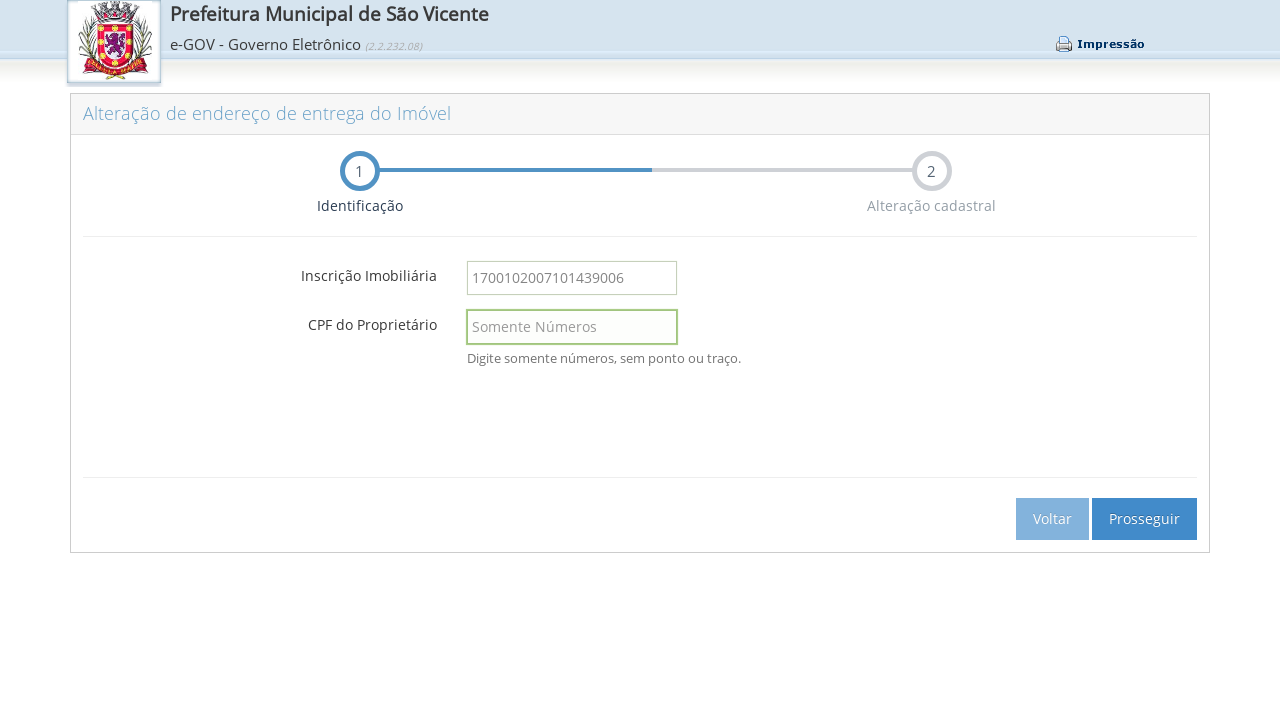

Filled CPF field with '41181099802' on #cpf
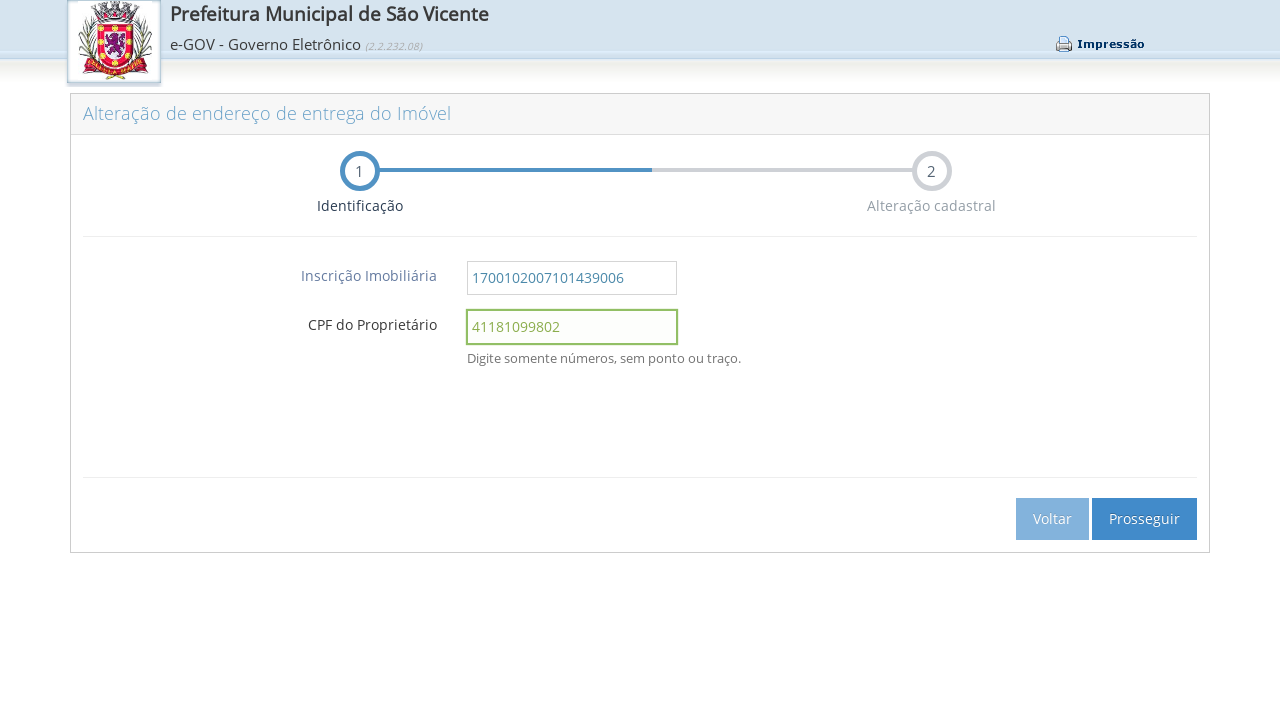

Clicked search button to submit property search form at (1144, 519) on #teste
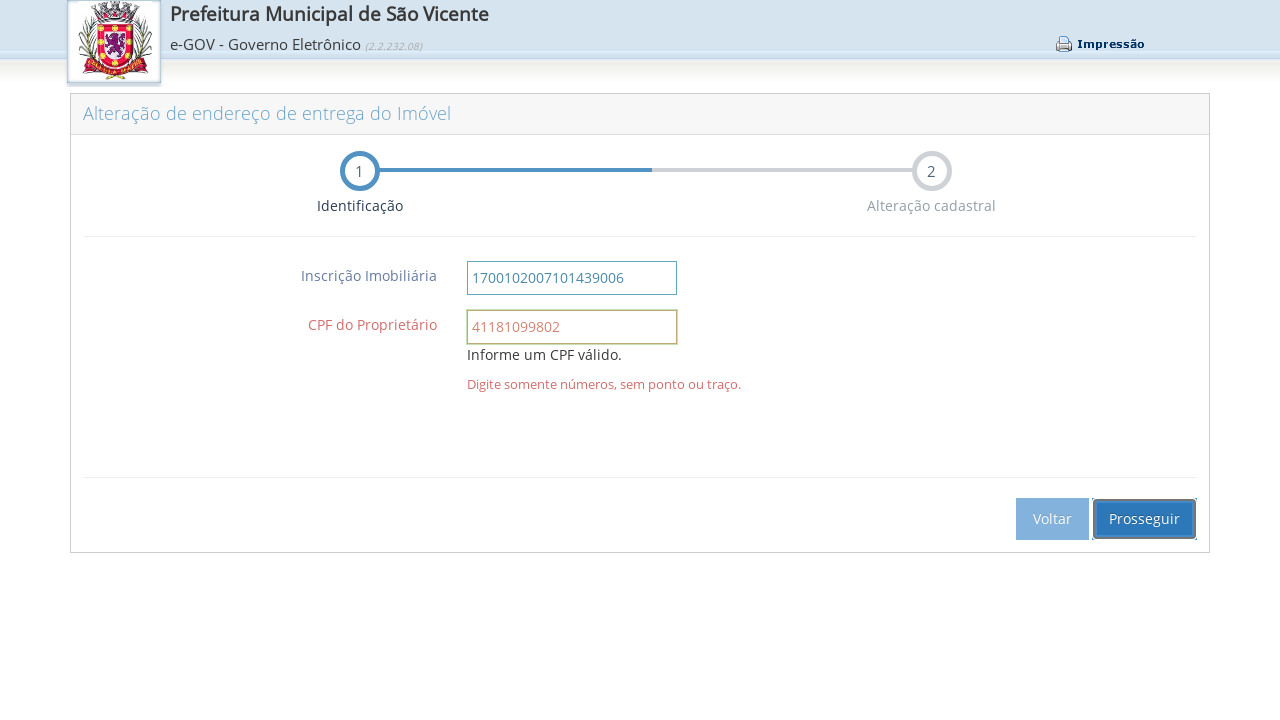

Waited for network idle after search submission
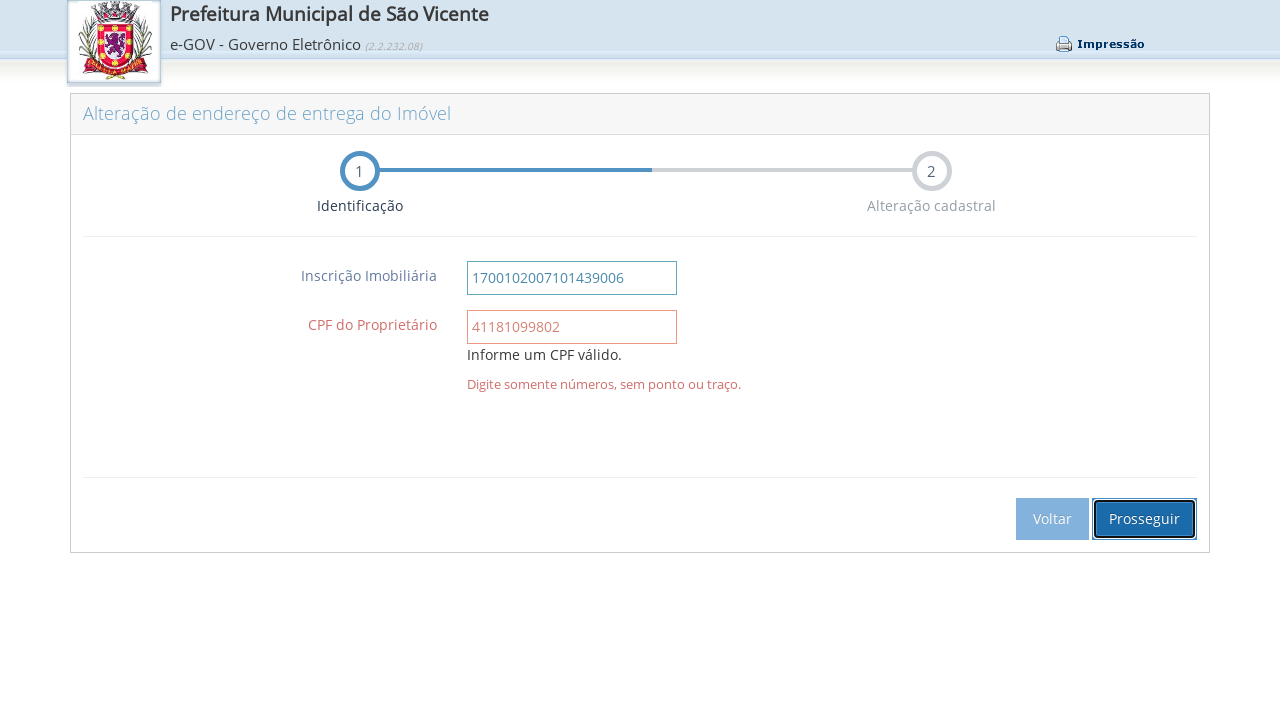

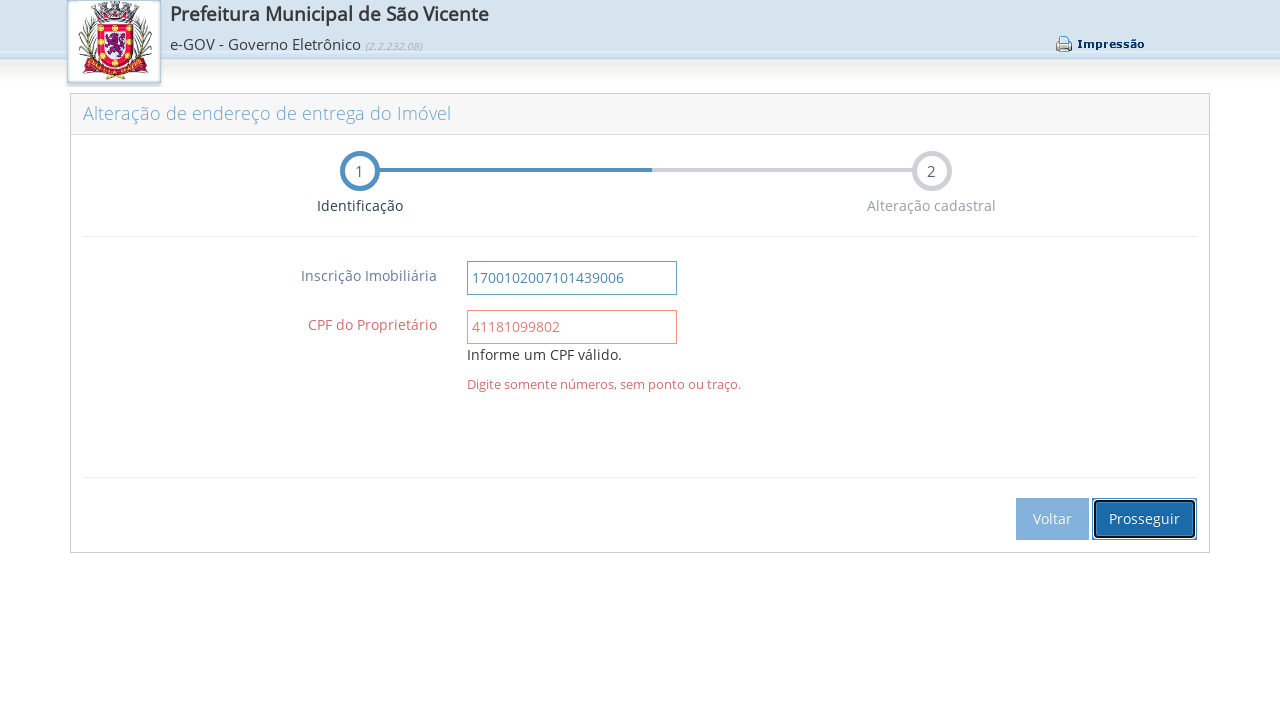